Tests a user registration form by filling in personal details including name, address, email, phone, gender, hobbies, languages, skills, country, birthday, and password, then submitting the form.

Starting URL: http://demo.automationtesting.in/Index.html

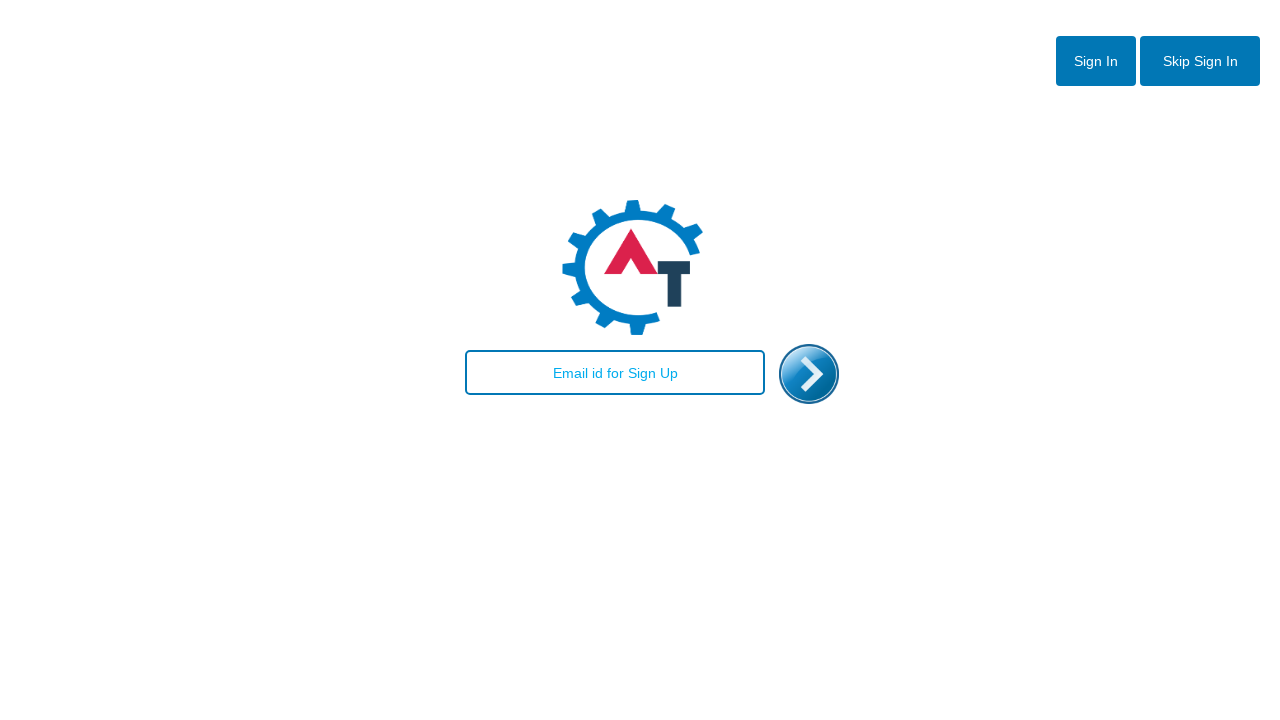

Clicked 'Skip Sign In' button at (1200, 61) on #btn2
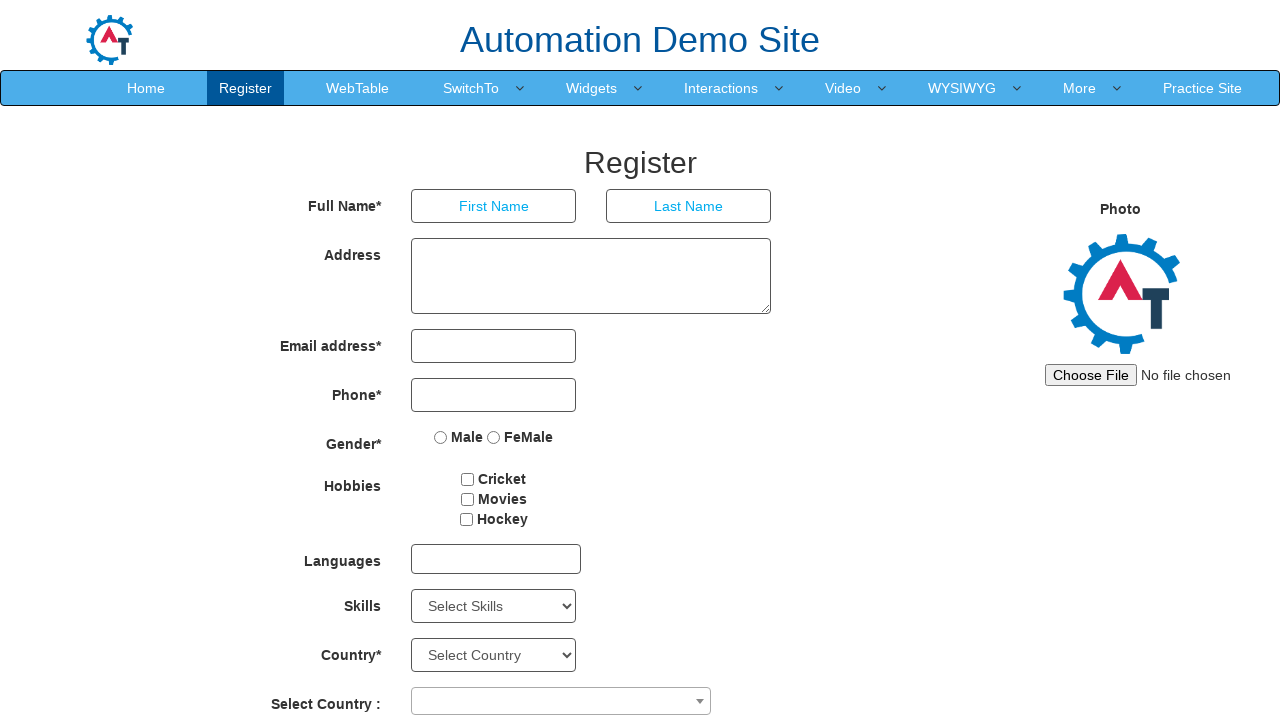

Filled first name with 'Jennifer' on input[placeholder='First Name']
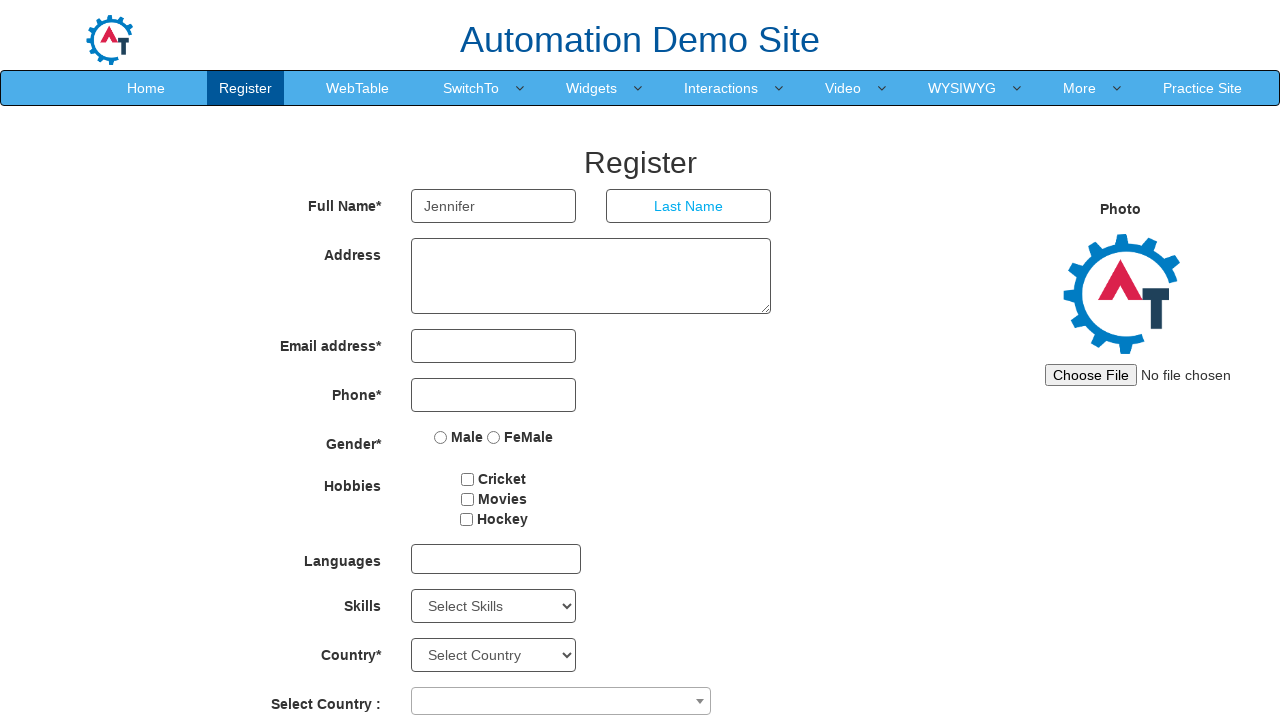

Filled last name with 'Thompson' on input[placeholder='Last Name']
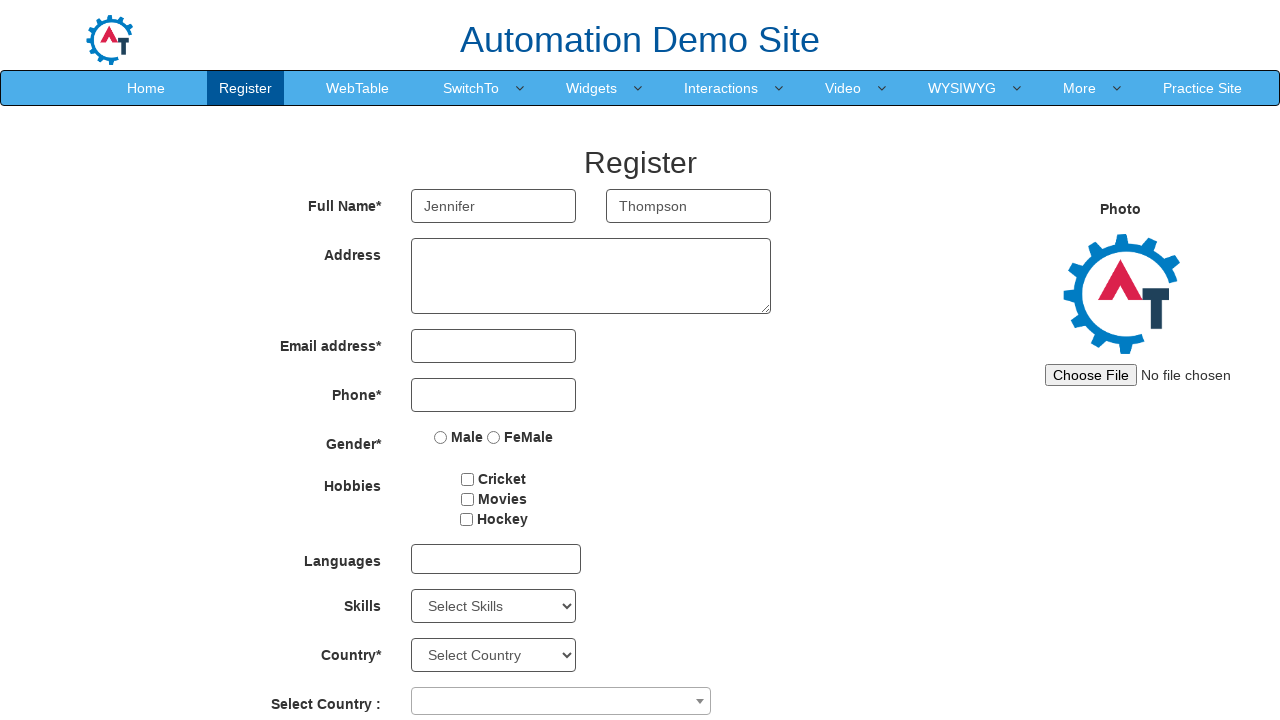

Filled address with '123 Oak Street, Apt 4B' on textarea
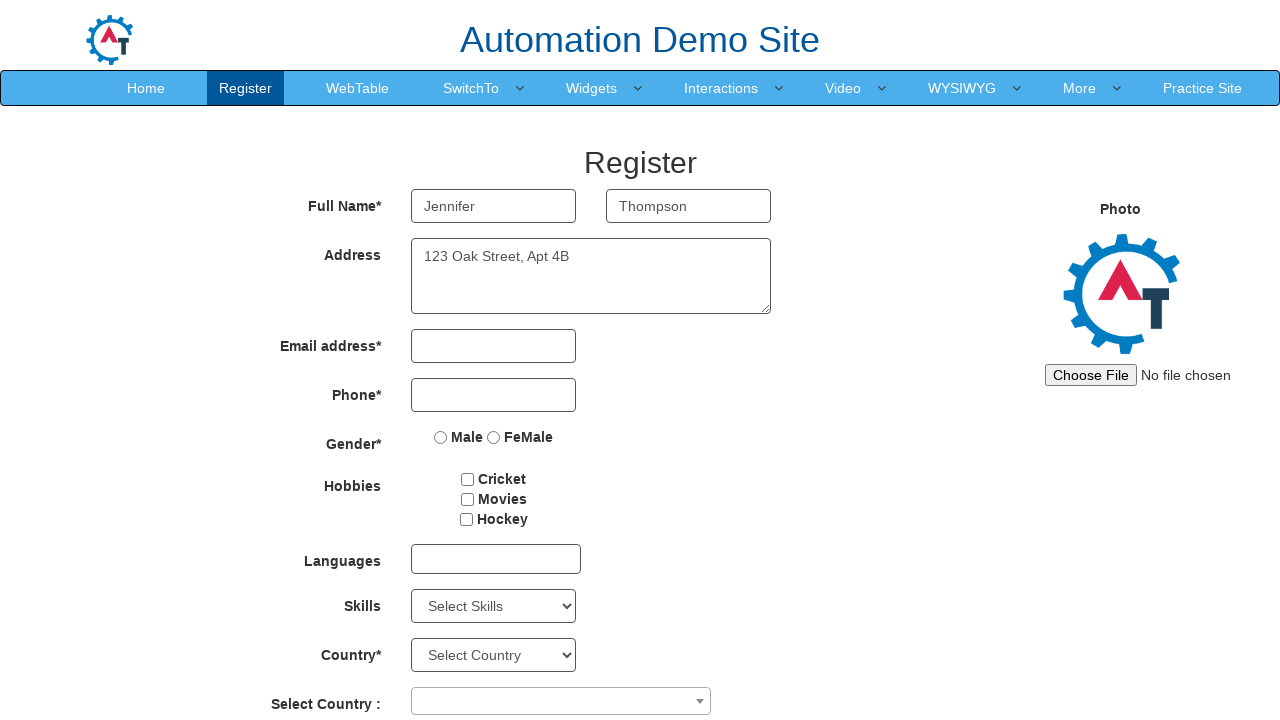

Filled email with 'jennifer.thompson@example.com' on input[type='email']
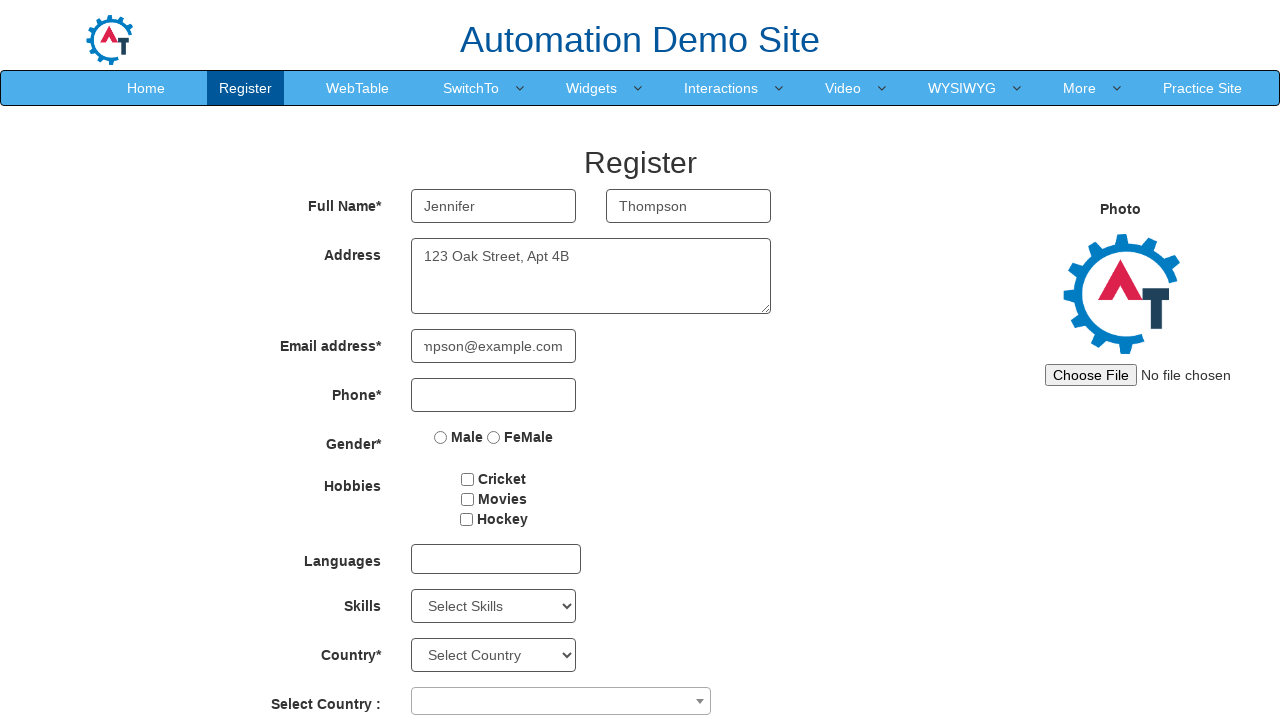

Filled phone number with '5551234567' on input[type='tel']
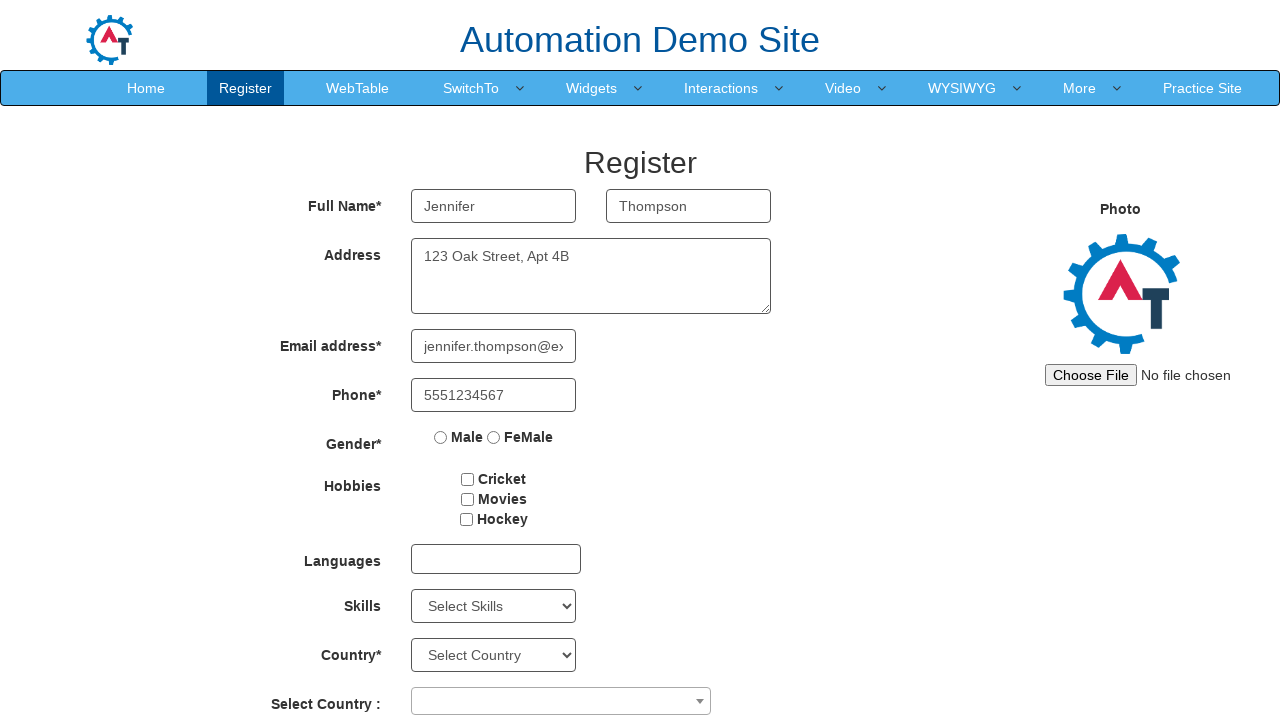

Selected Female gender at (494, 437) on input[value='FeMale']
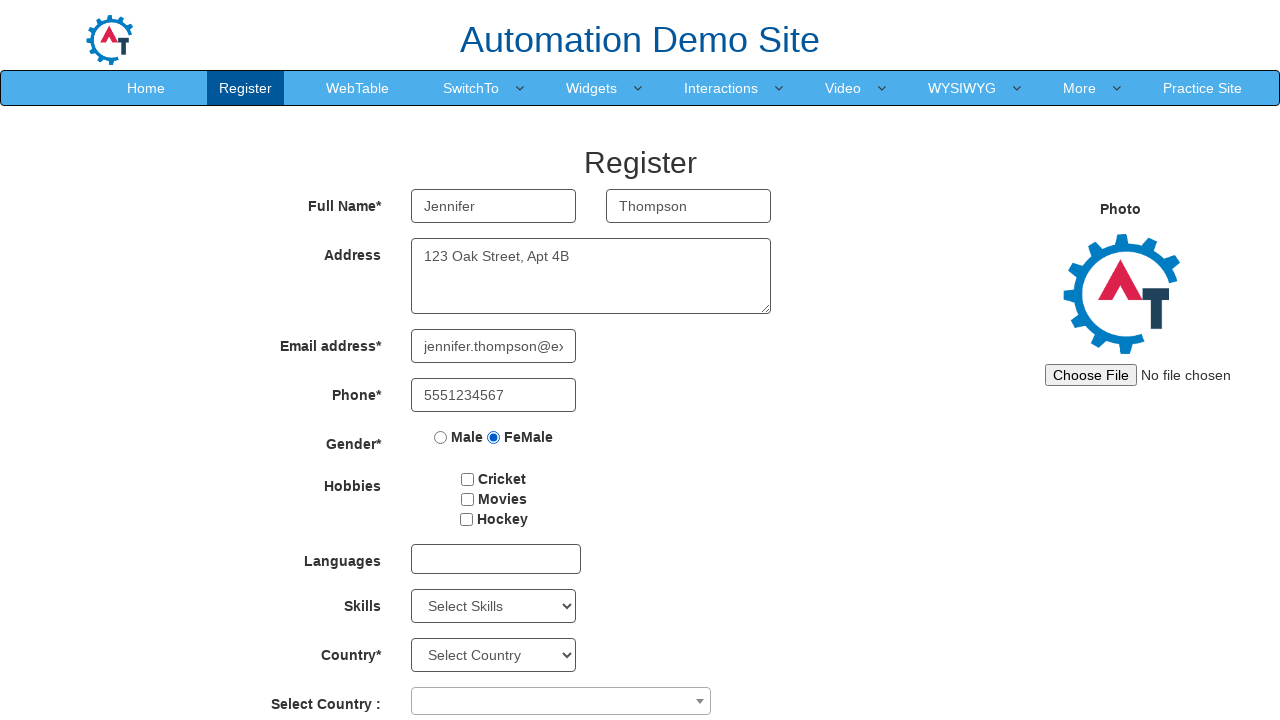

Selected Movies hobby at (467, 499) on input[value='Movies']
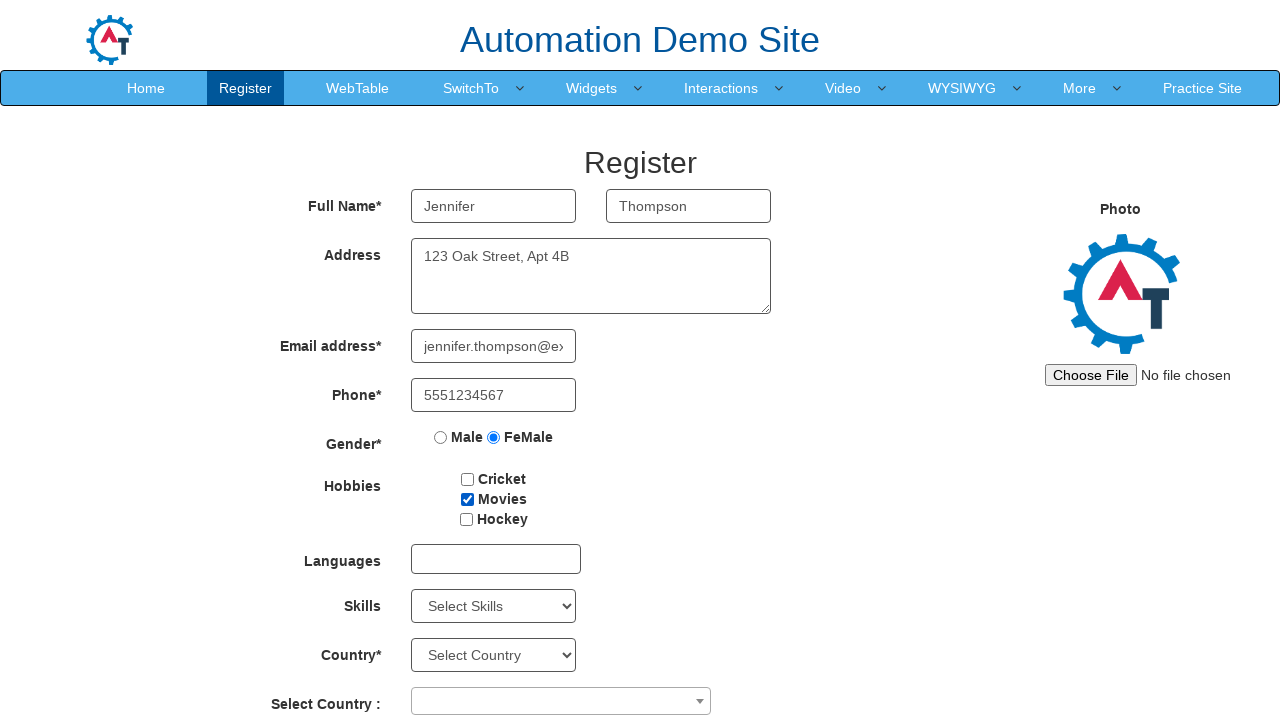

Scrolled to Movies checkbox to ensure visibility
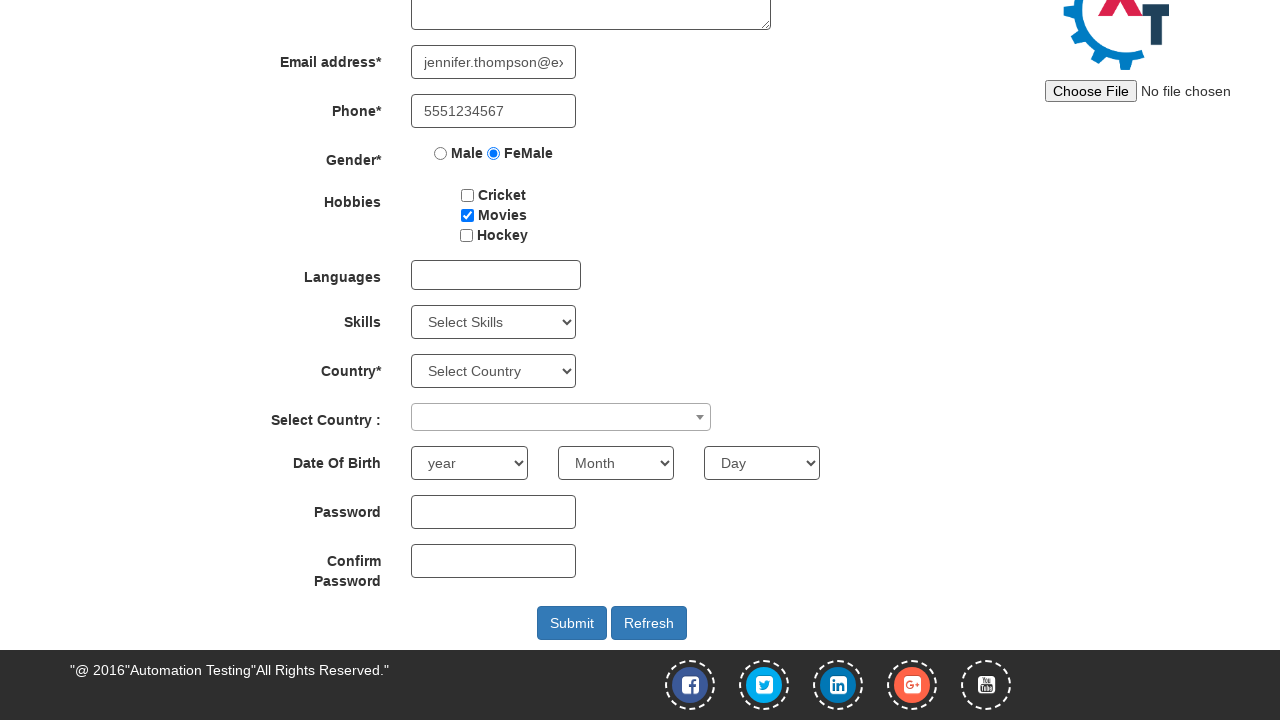

Clicked Languages dropdown to open it at (496, 275) on #msdd
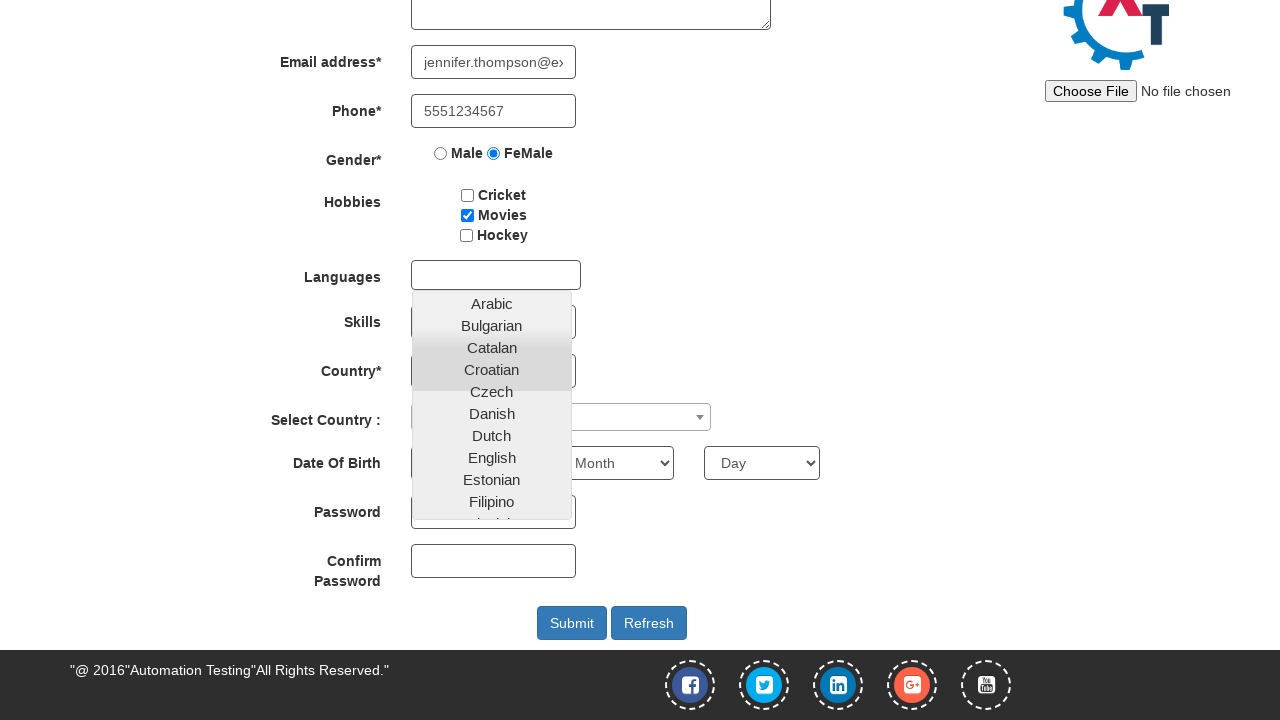

Selected English from language options at (492, 457) on a.ui-corner-all:has-text('English')
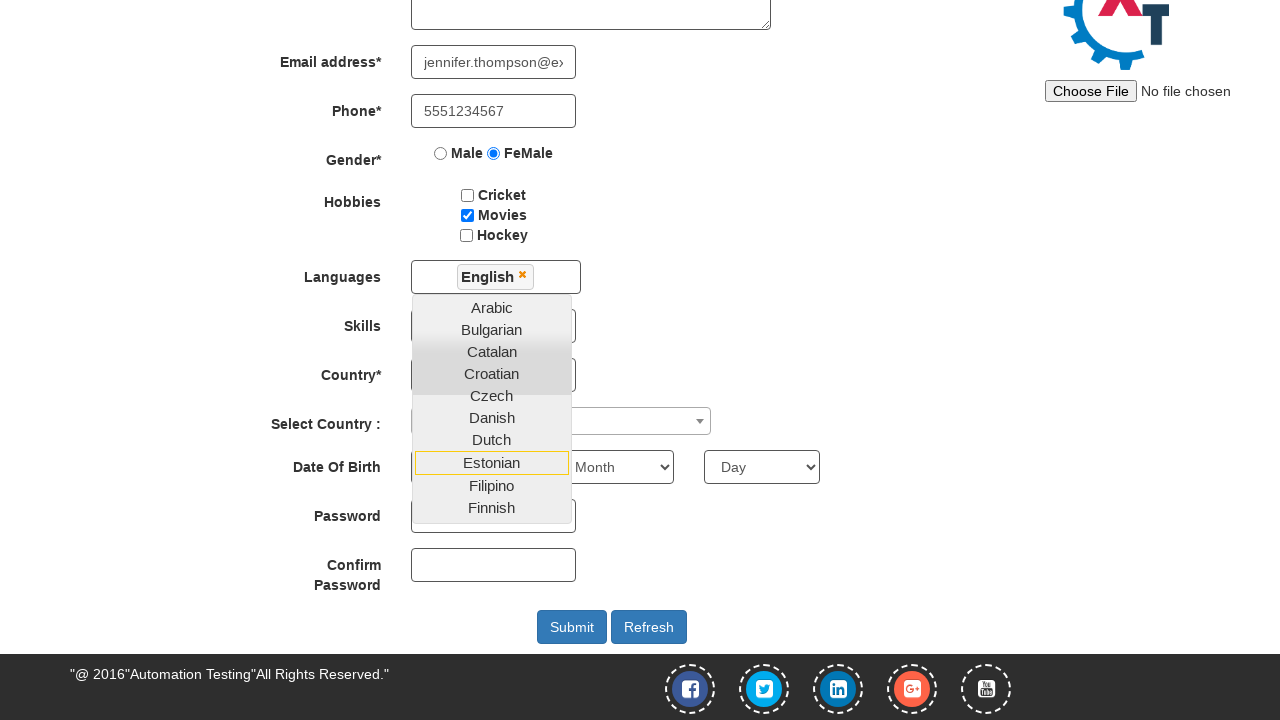

Clicked elsewhere to close Languages dropdown at (494, 111) on input[type='tel']
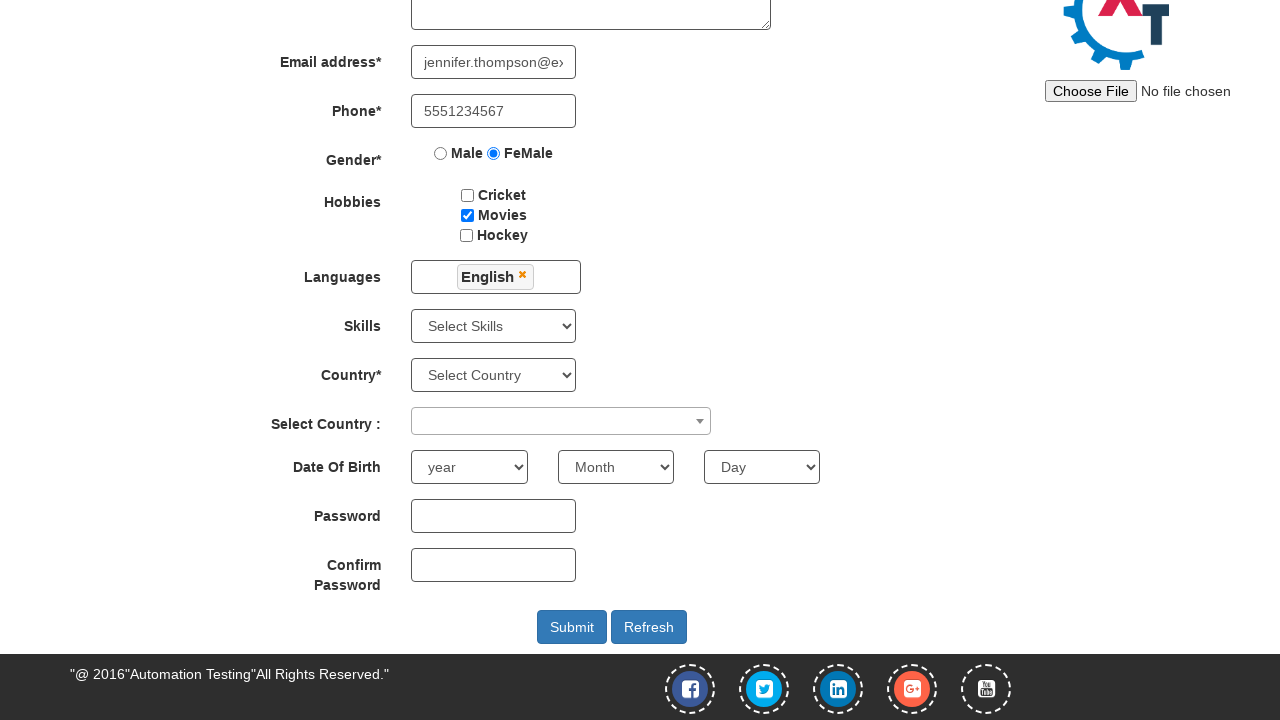

Selected Android from Skills dropdown on #Skills
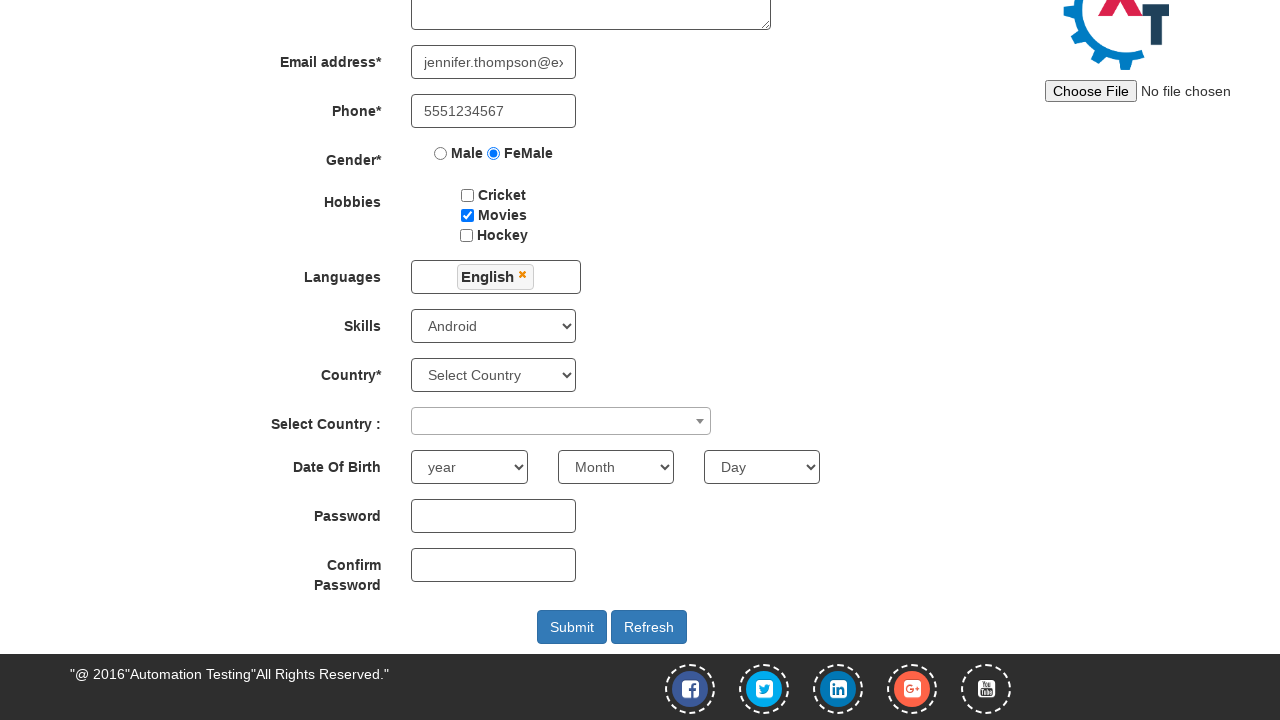

Clicked country dropdown to open it at (700, 421) on .select2-selection__arrow
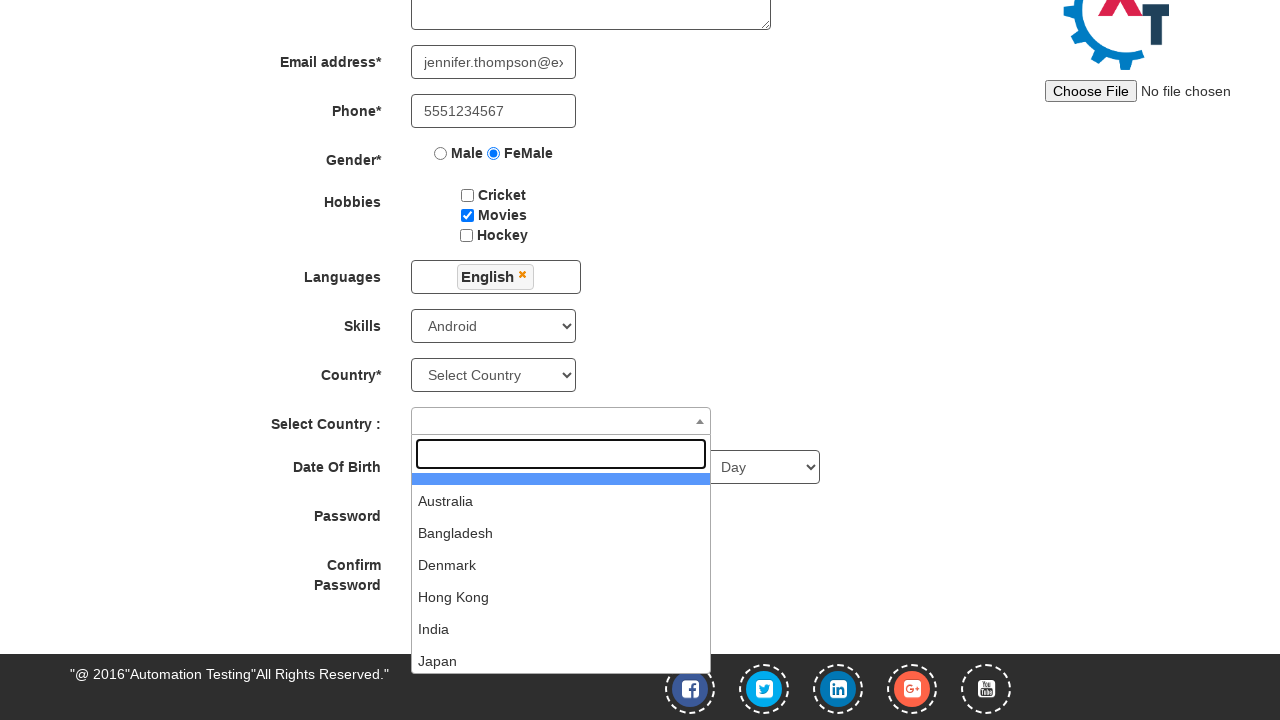

Filled country search field with 'Denmark' on .select2-search__field
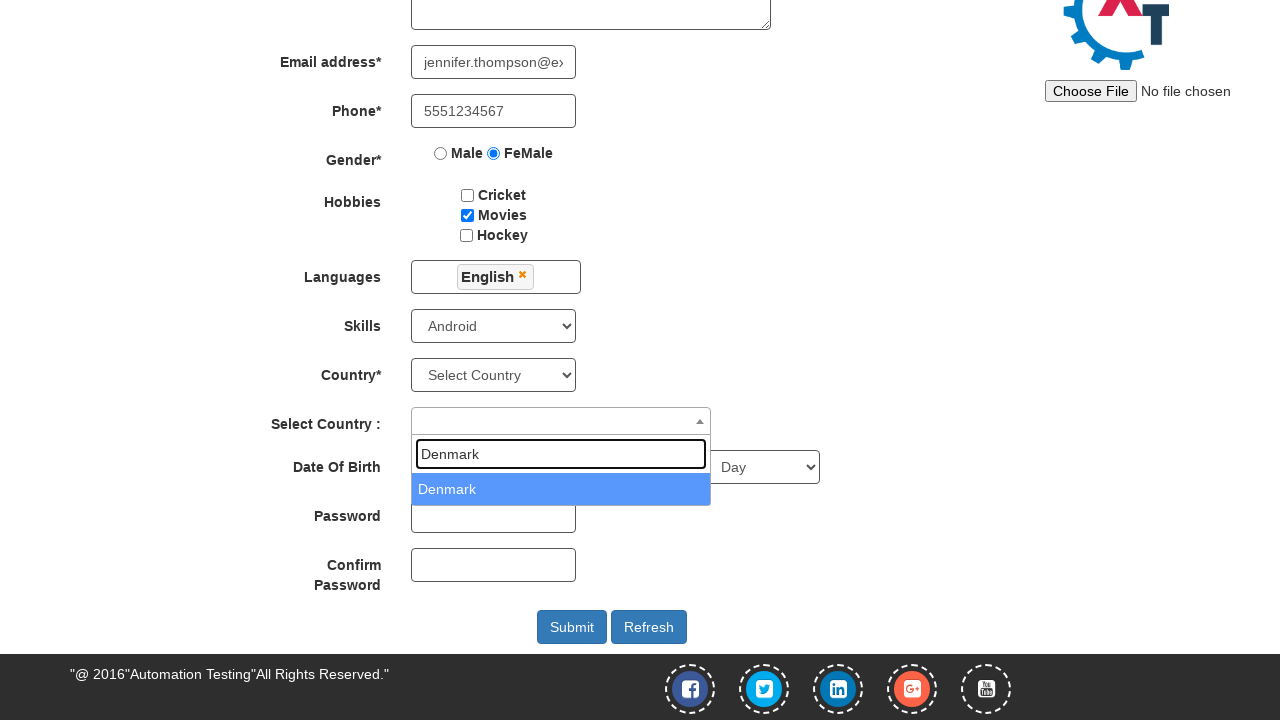

Pressed Enter to select Denmark as country on .select2-search__field
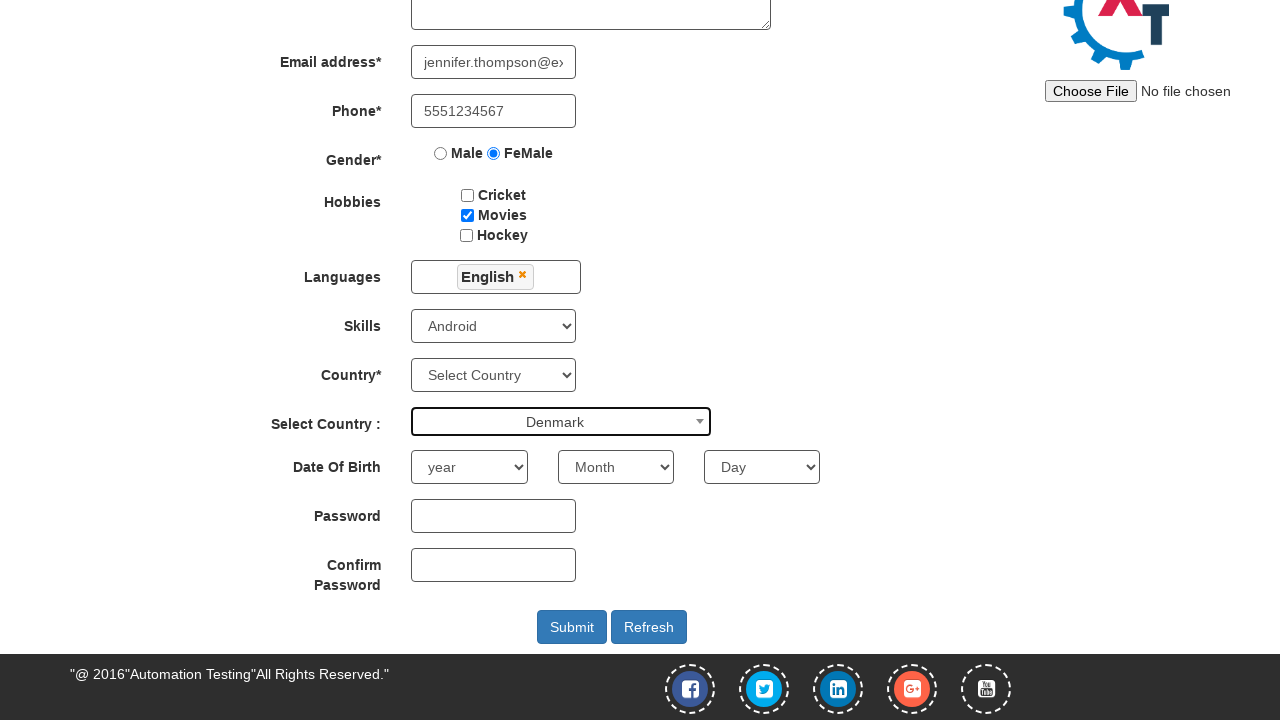

Selected birth year 1991 on #yearbox
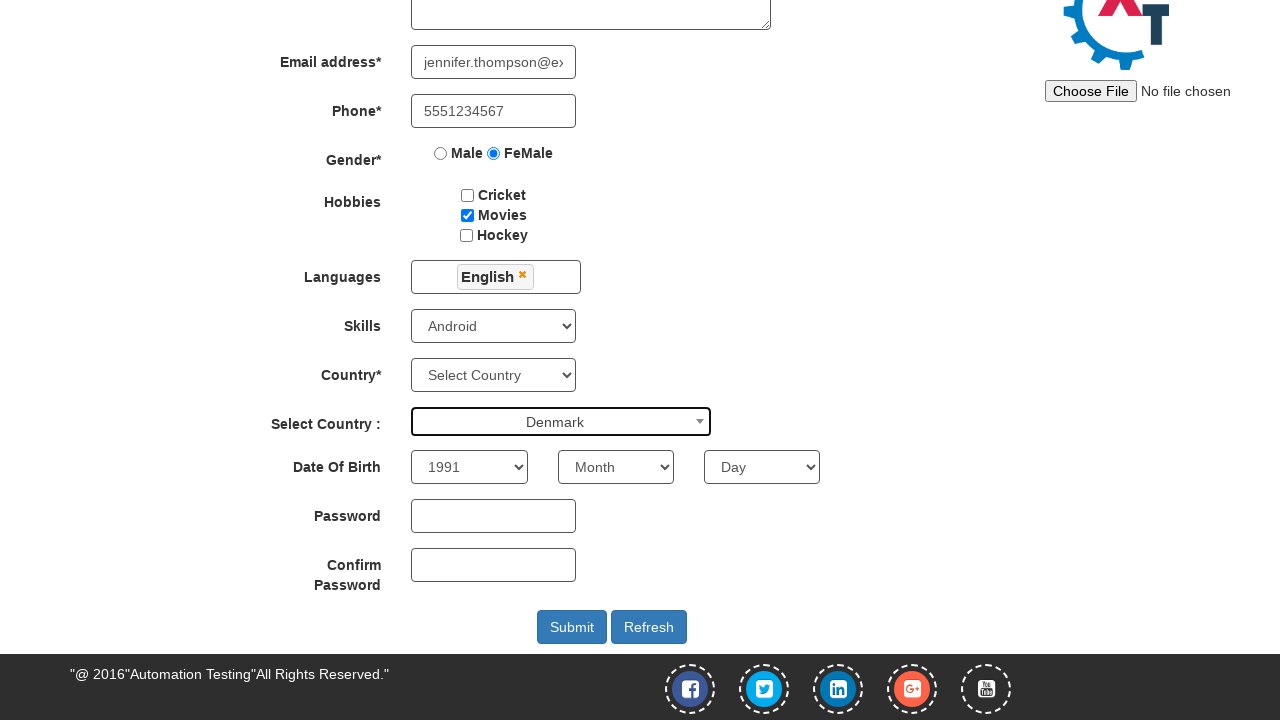

Selected birth month February on [placeholder='Month']
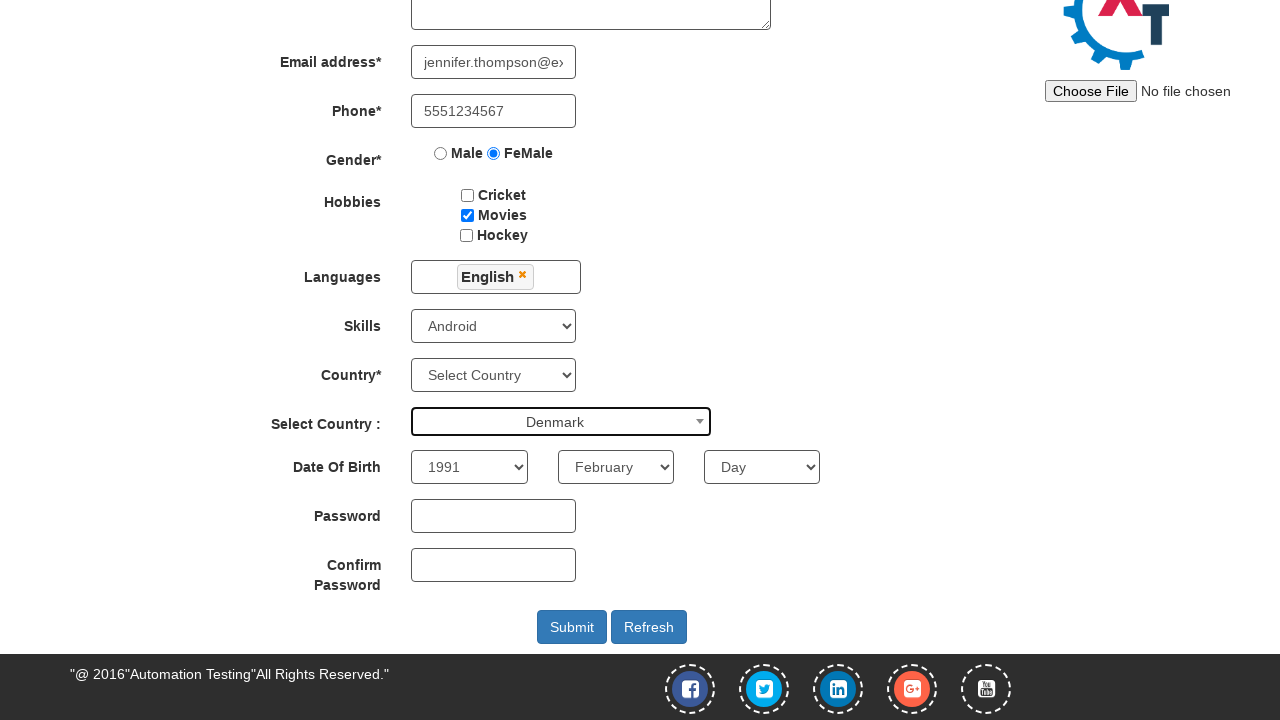

Selected birth day 12 on #daybox
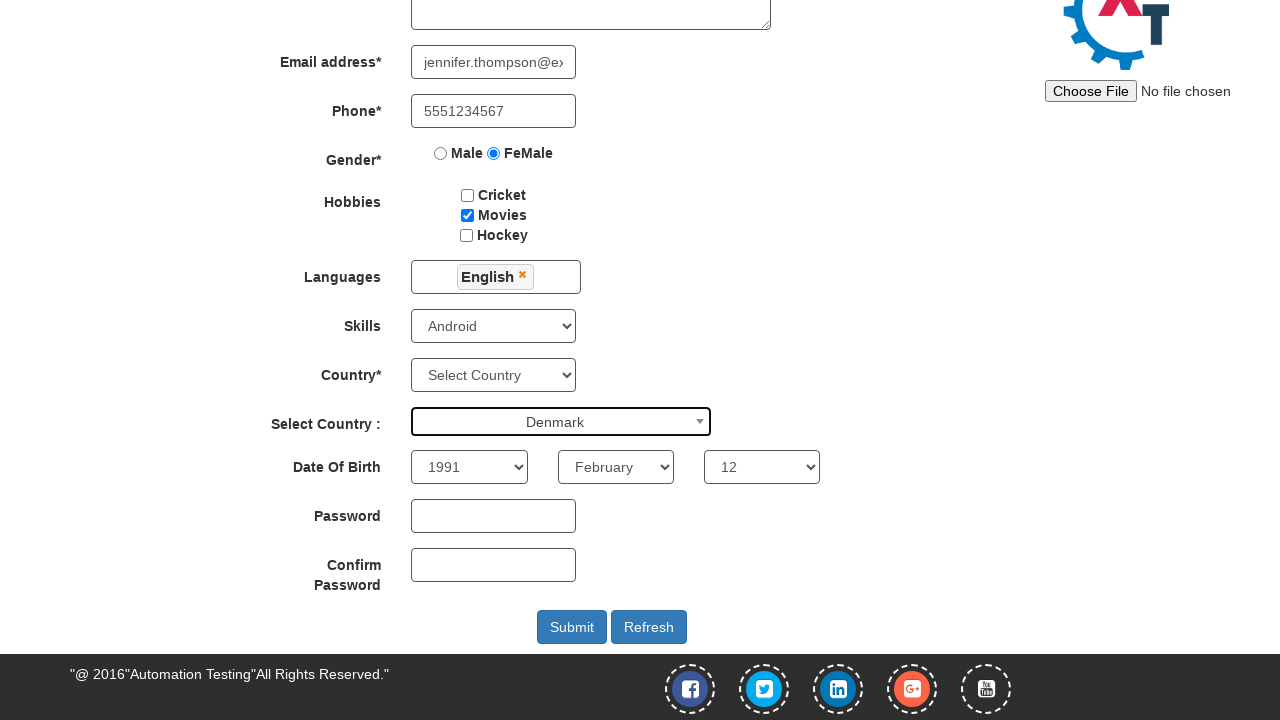

Filled password field with 'SecurePass2024!' on #firstpassword
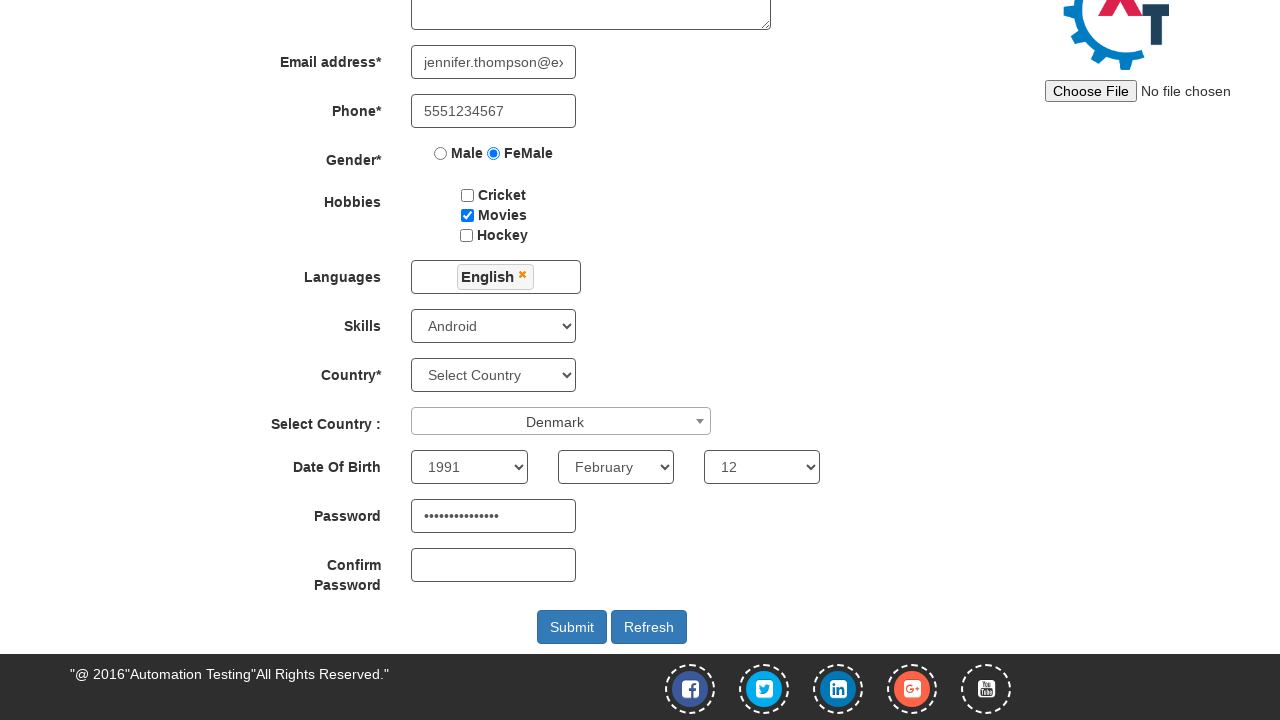

Filled password confirmation field with 'SecurePass2024!' on #secondpassword
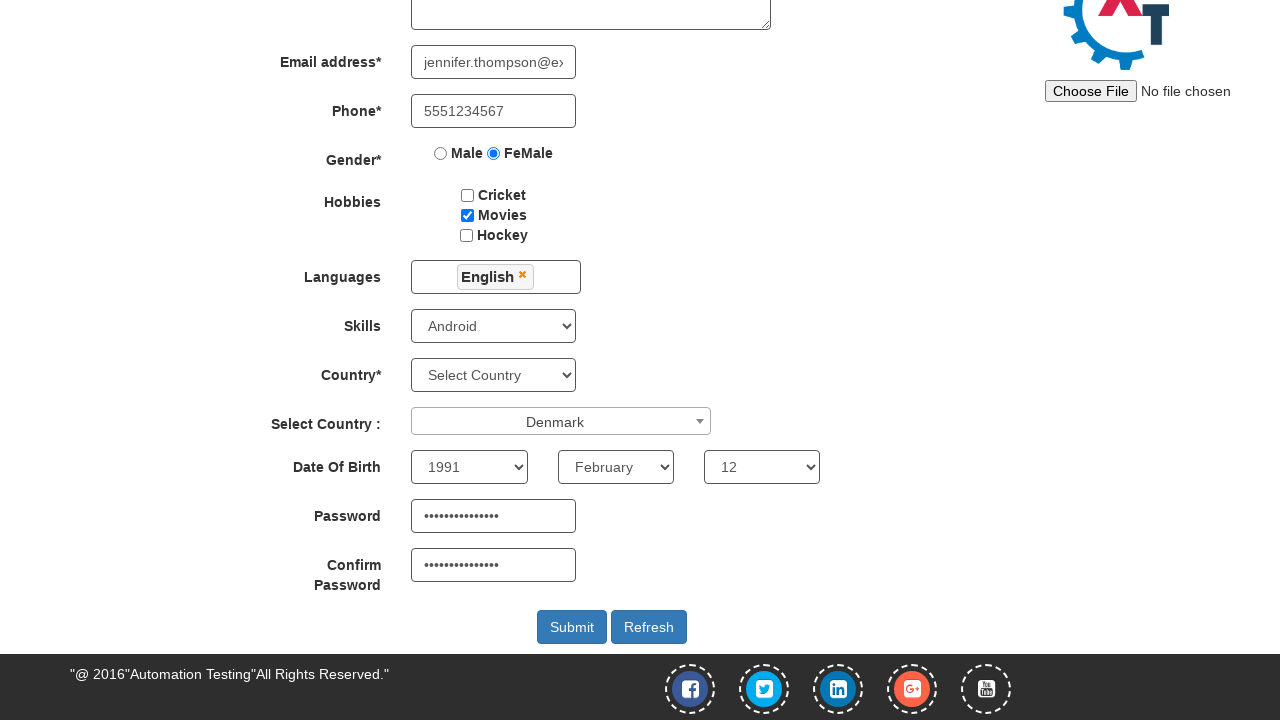

Clicked Submit button to register at (572, 627) on #submitbtn
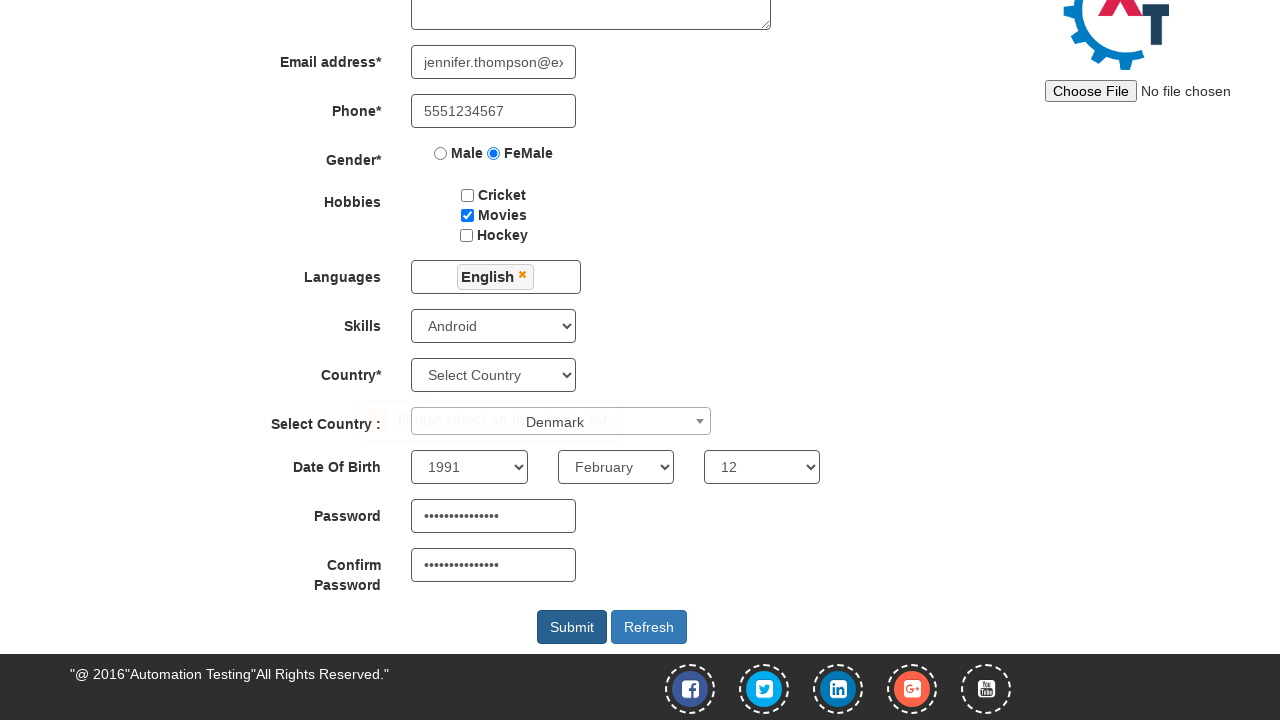

Clicked Refresh button at (649, 627) on #Button1
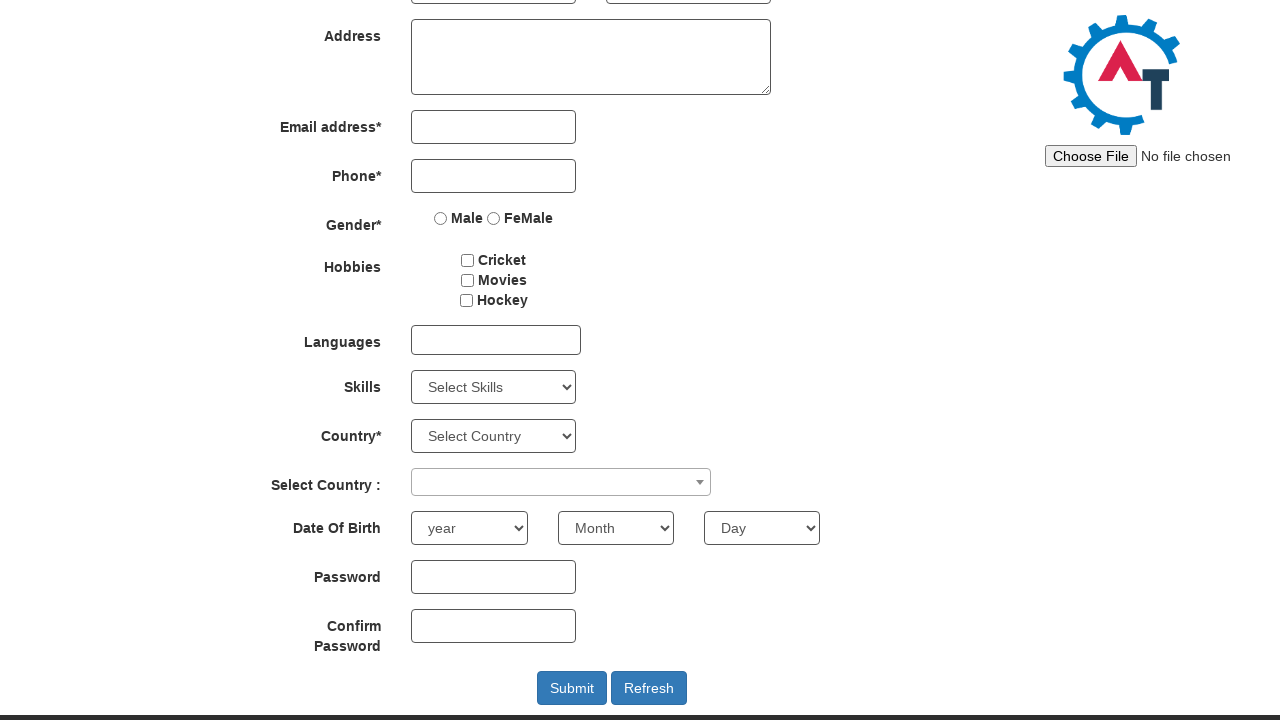

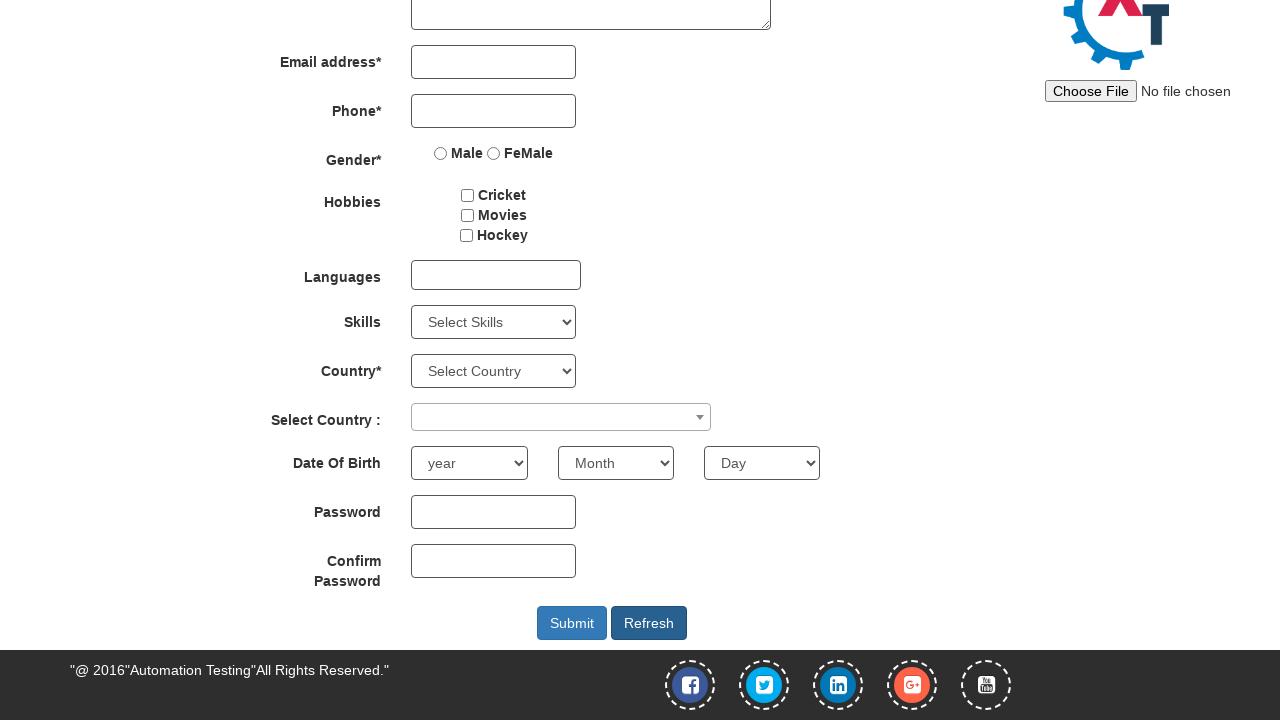